Tests dynamic element loading by clicking a start button and waiting for a welcome message to appear on the page

Starting URL: http://syntaxprojects.com/dynamic-elements-loading.php

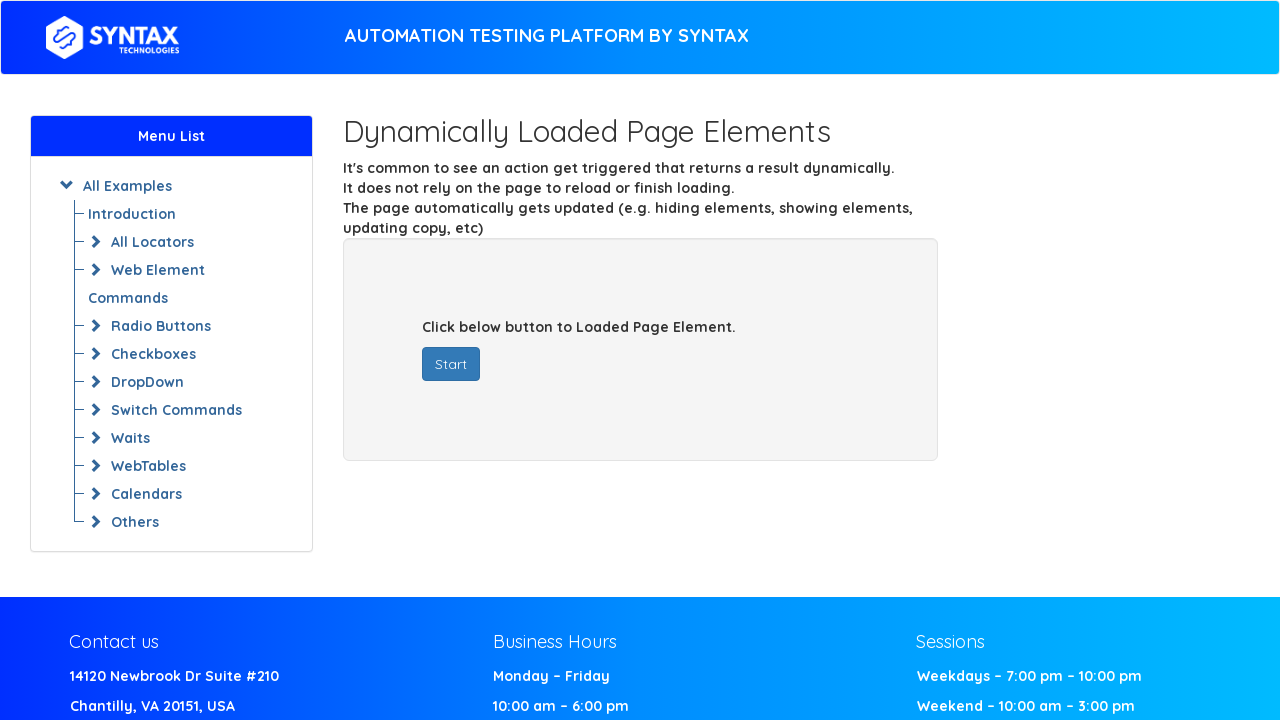

Navigated to dynamic elements loading page
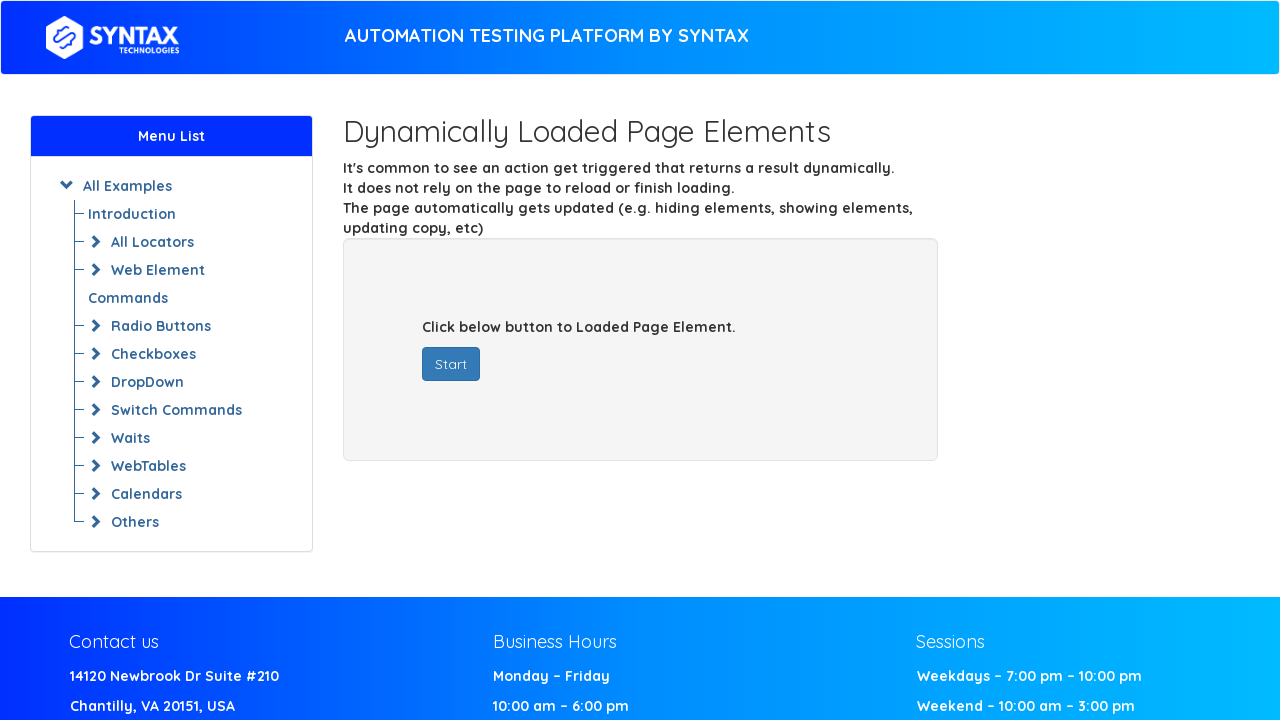

Clicked the start button to trigger dynamic element loading at (451, 364) on button#startButton
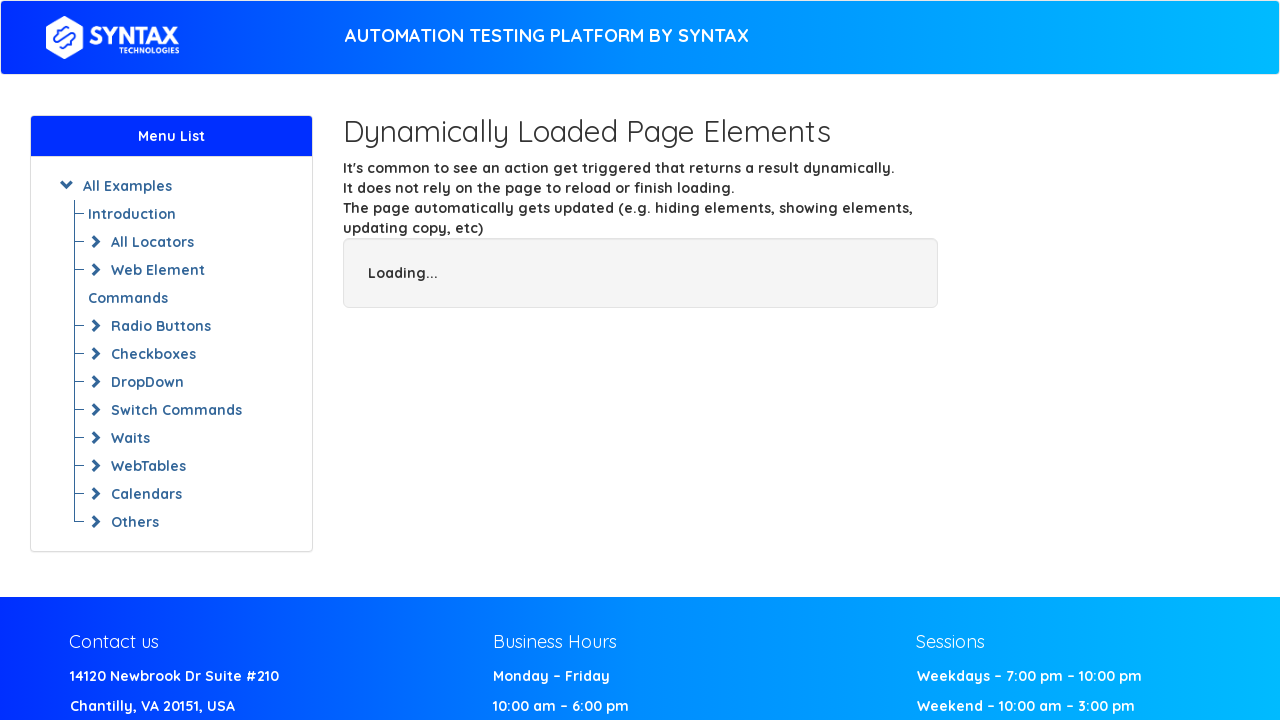

Welcome message appeared on the page
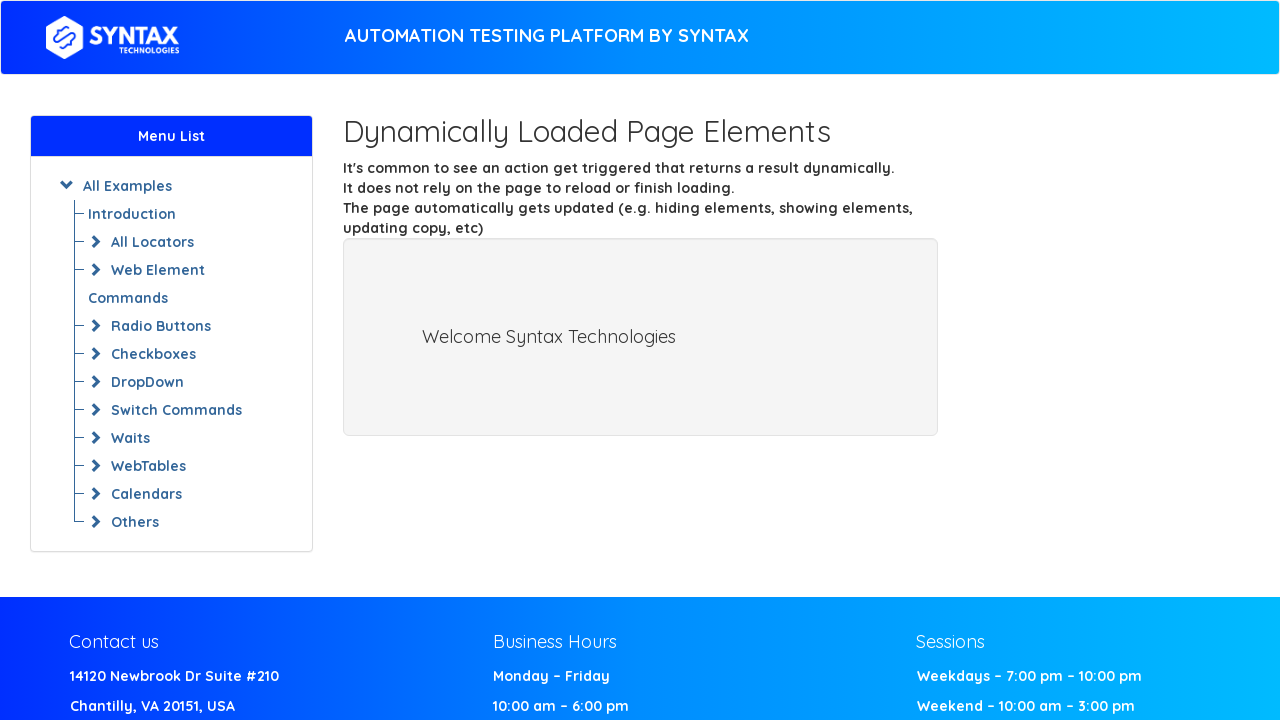

Confirmed welcome message is visible and loaded
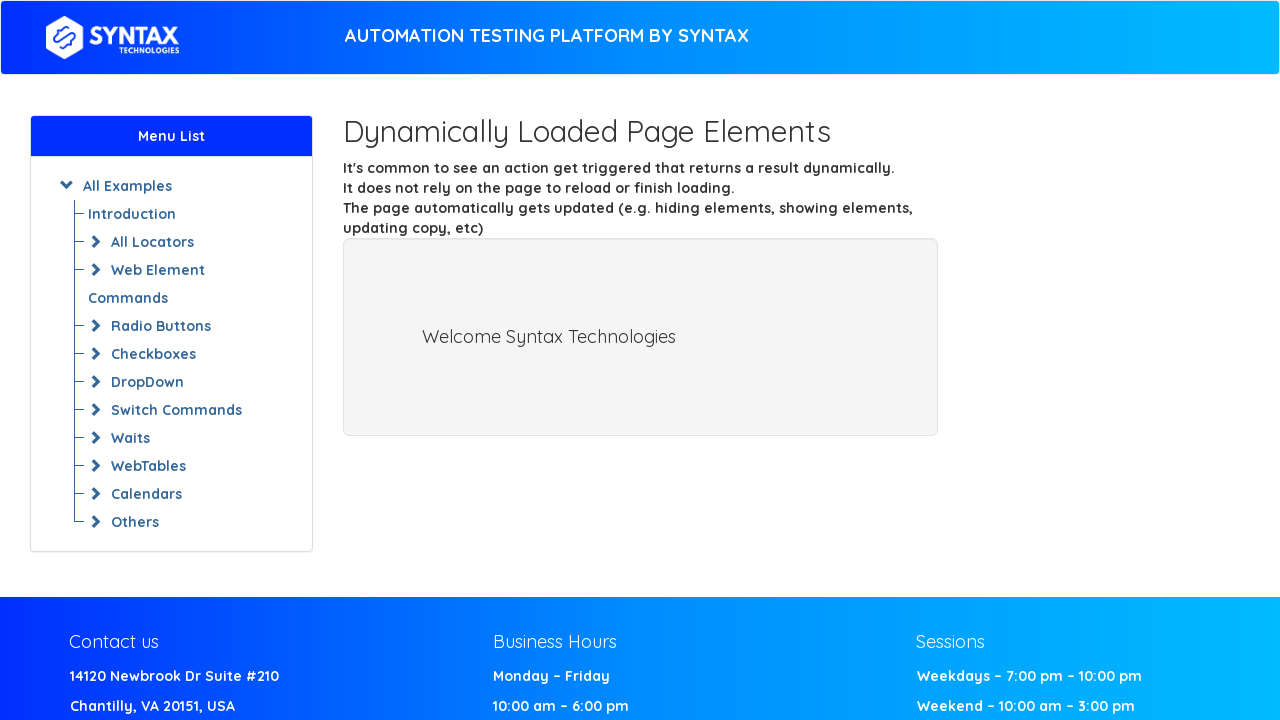

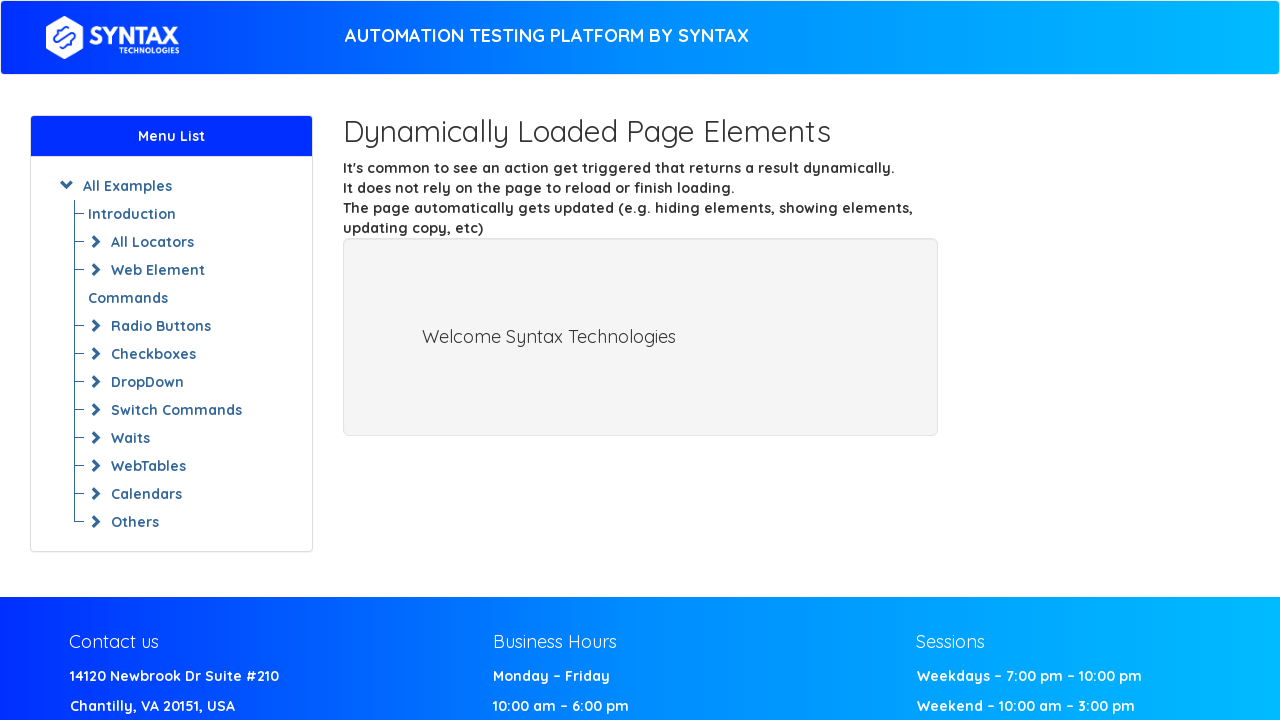